Tests that the page contains a checkbox element by verifying its presence

Starting URL: http://www.echoecho.com/htmlforms09.htm

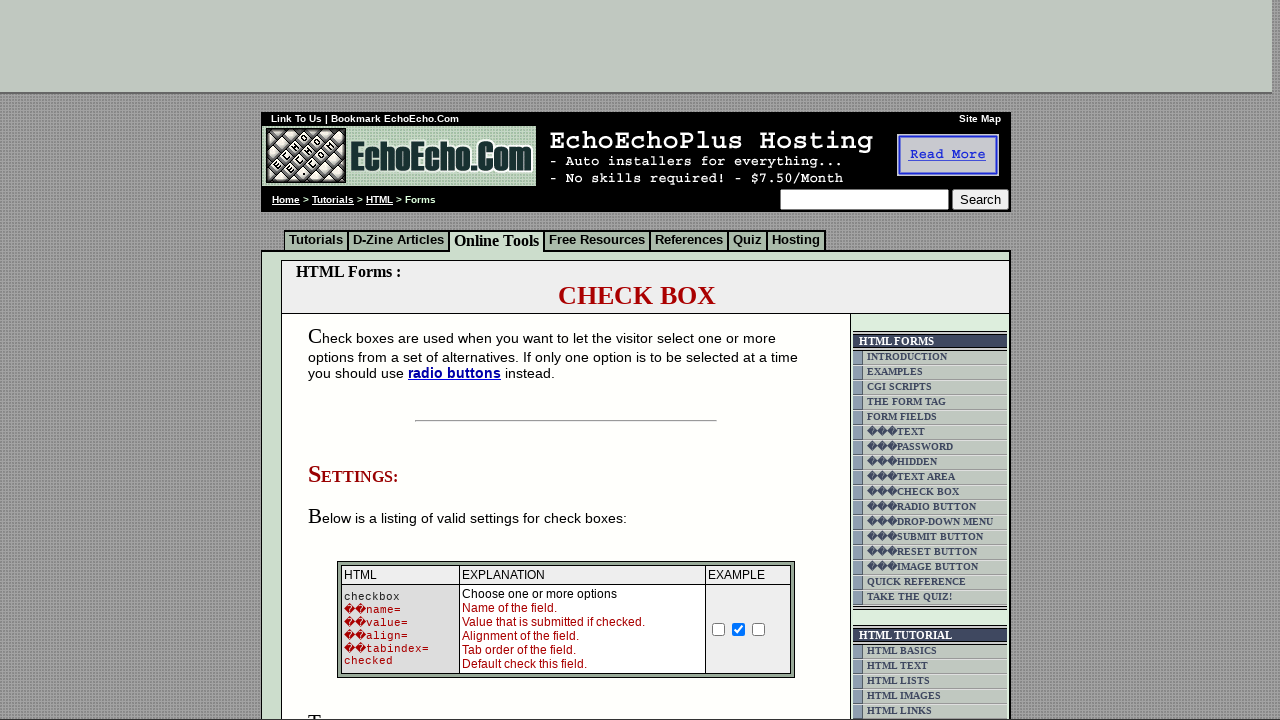

Waited for checkbox element with name 'option1' to be present on page
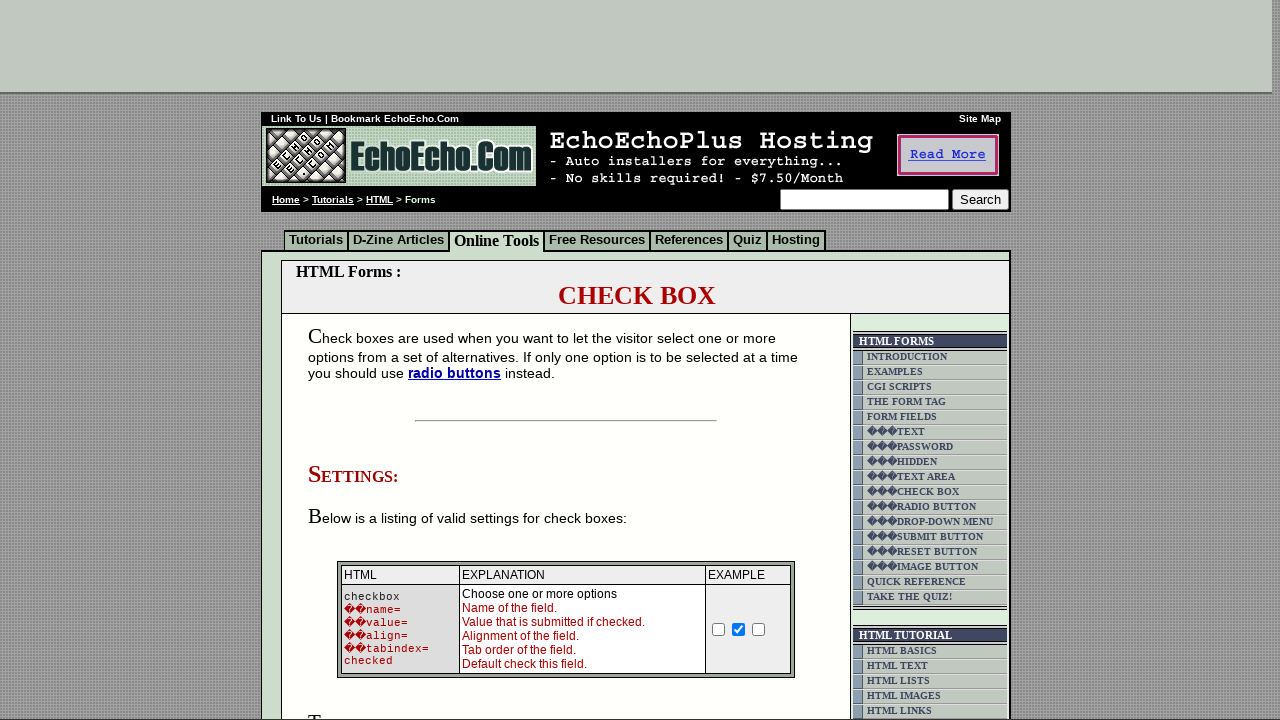

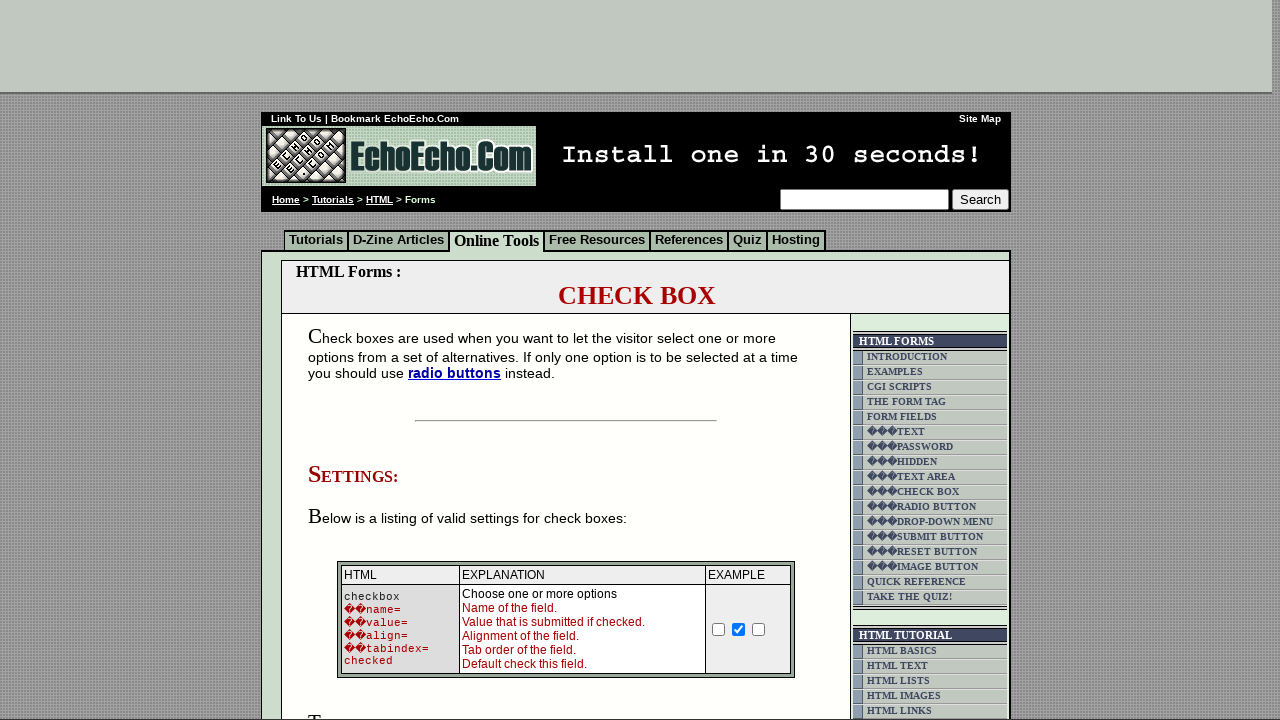